Tests handling of JavaScript prompt popups by clicking a button that triggers a prompt and entering text before accepting

Starting URL: https://www.selenium.dev/documentation/webdriver/interactions/alerts/

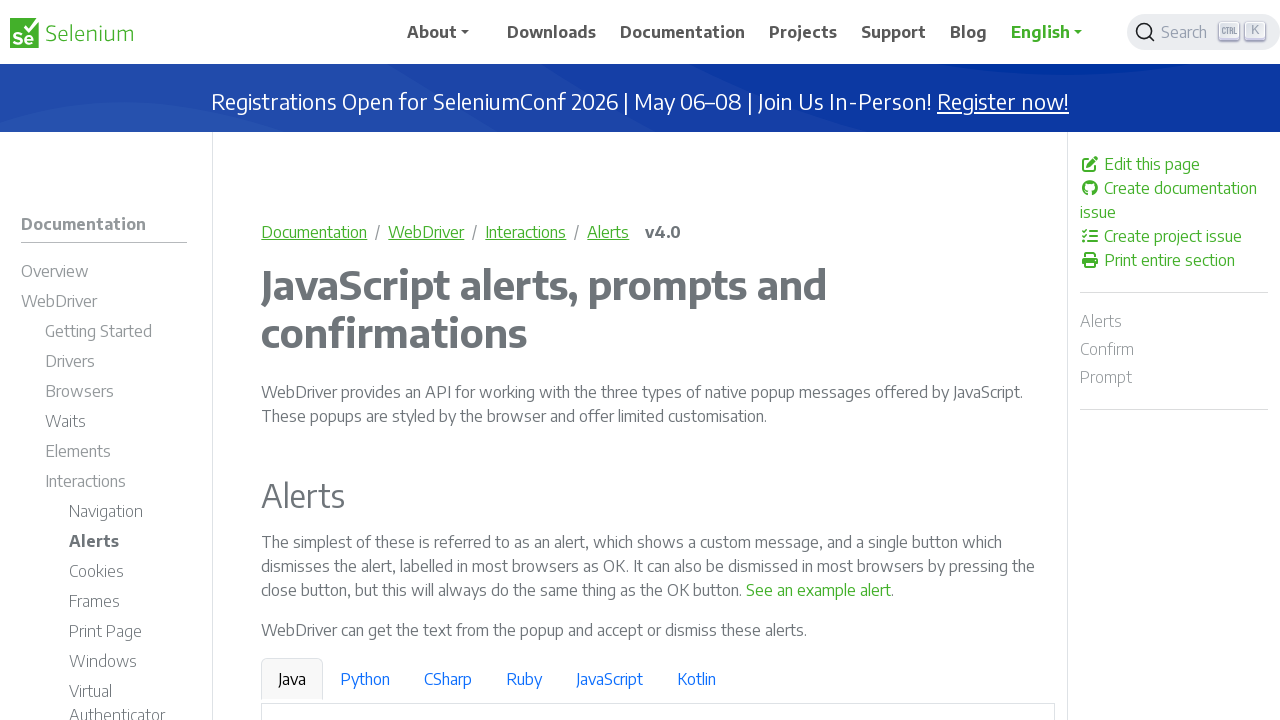

Set up dialog handler to accept prompt with text 'Playwright Test'
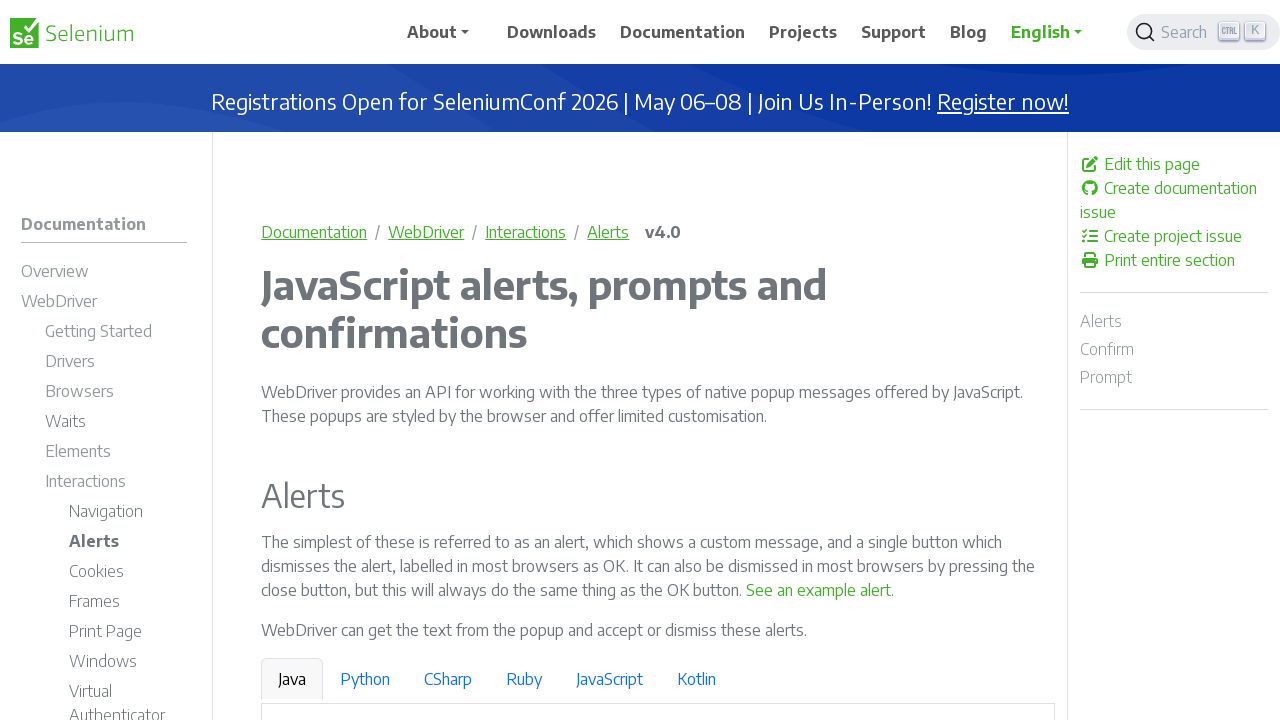

Clicked button to trigger prompt popup at (627, 360) on internal:text="See a sample prompt"s
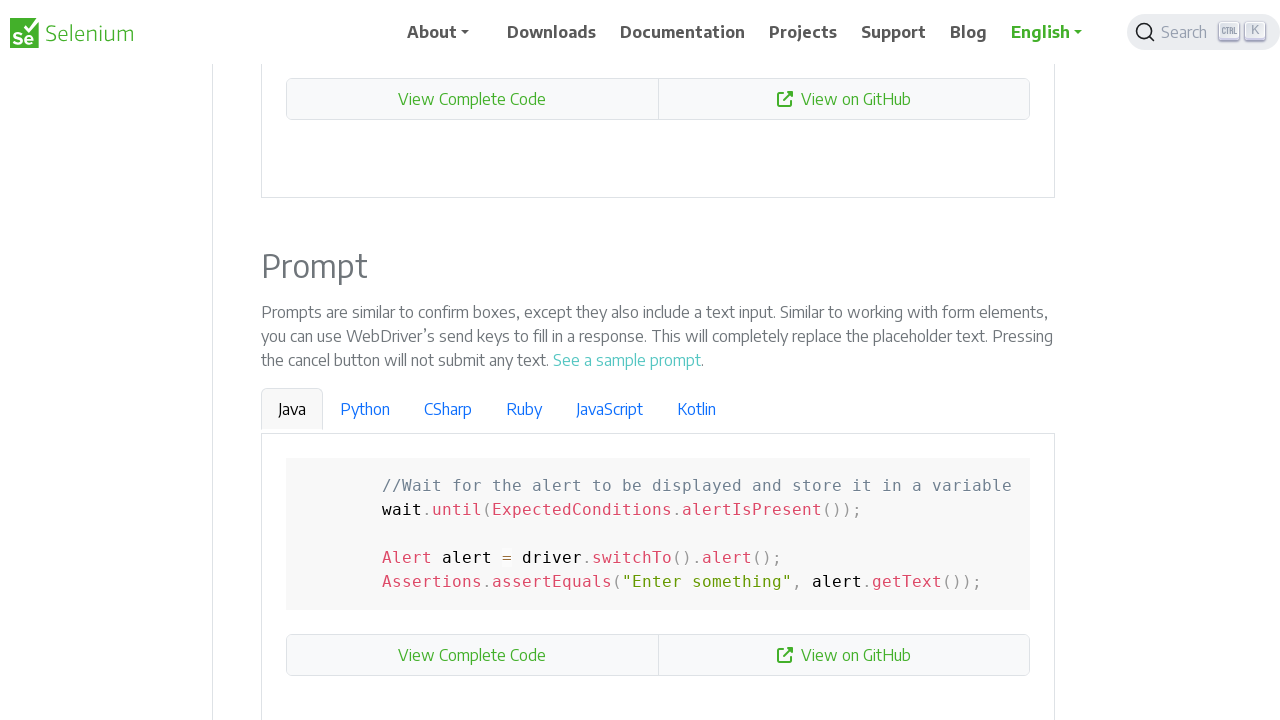

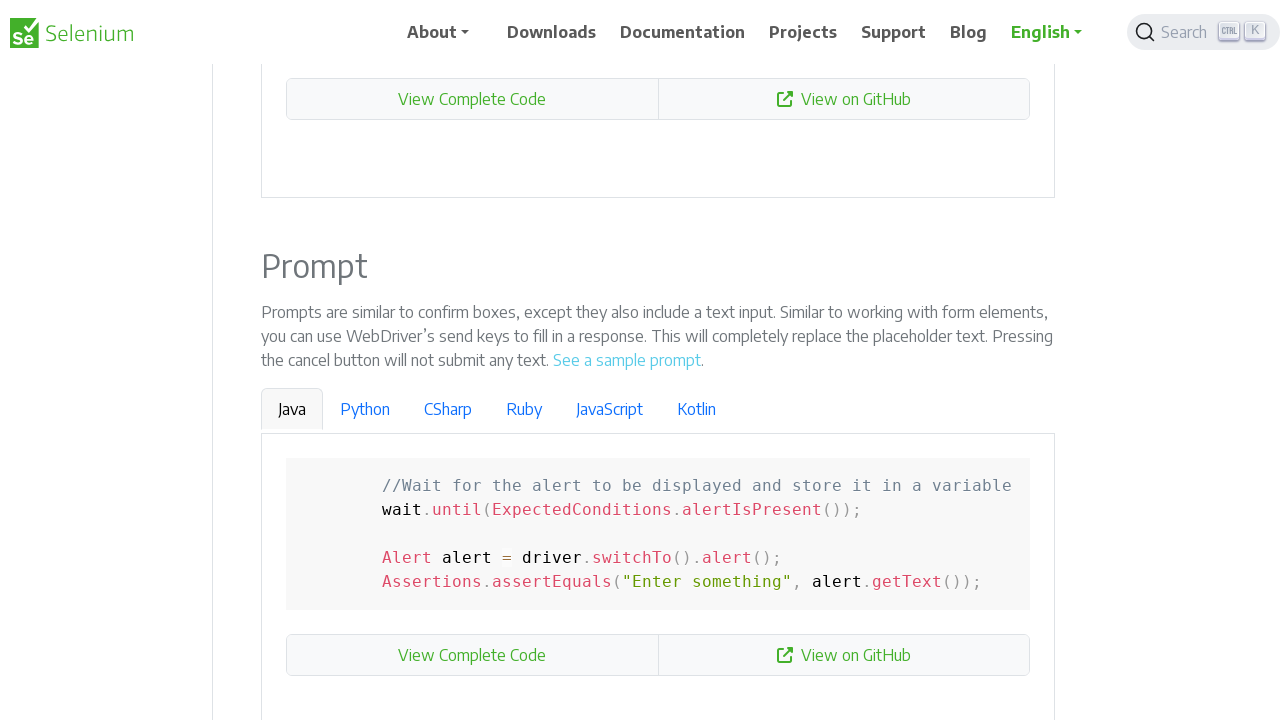